Tests finding all elements by class name, counting them, and retrieving text from specific elements in the collection

Starting URL: https://kristinek.github.io/site/examples/locators

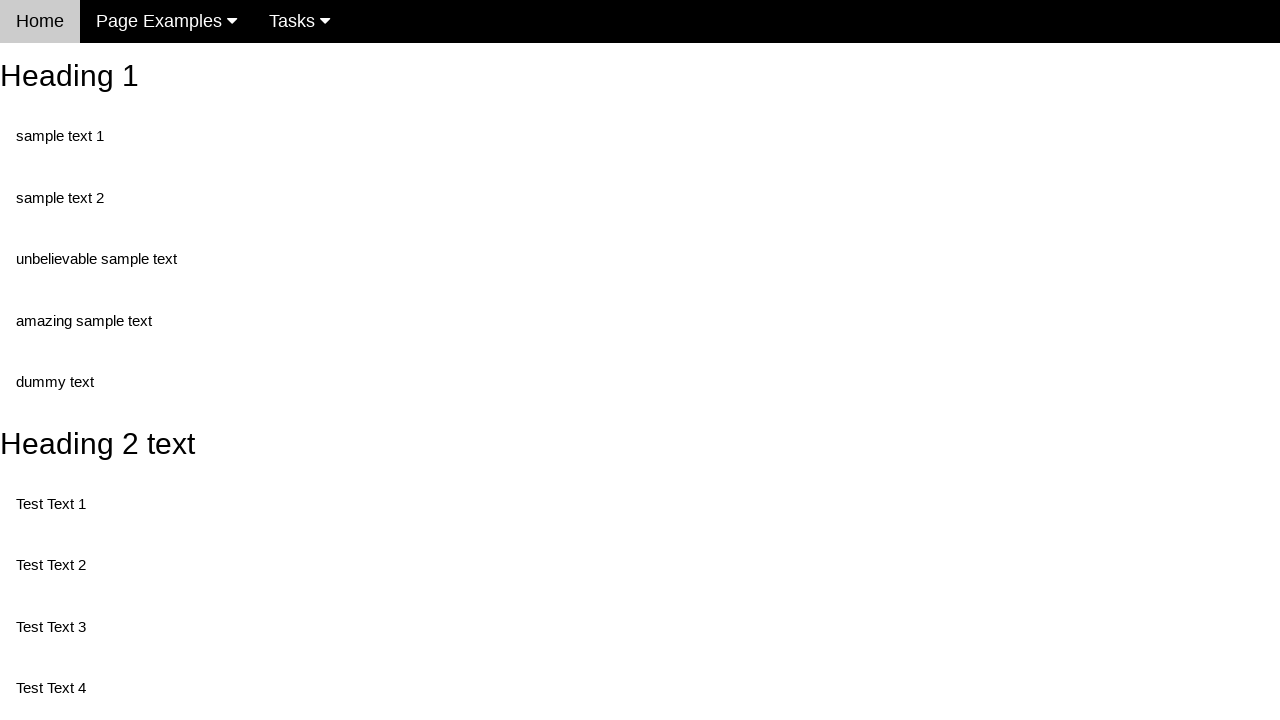

Navigated to locators example page
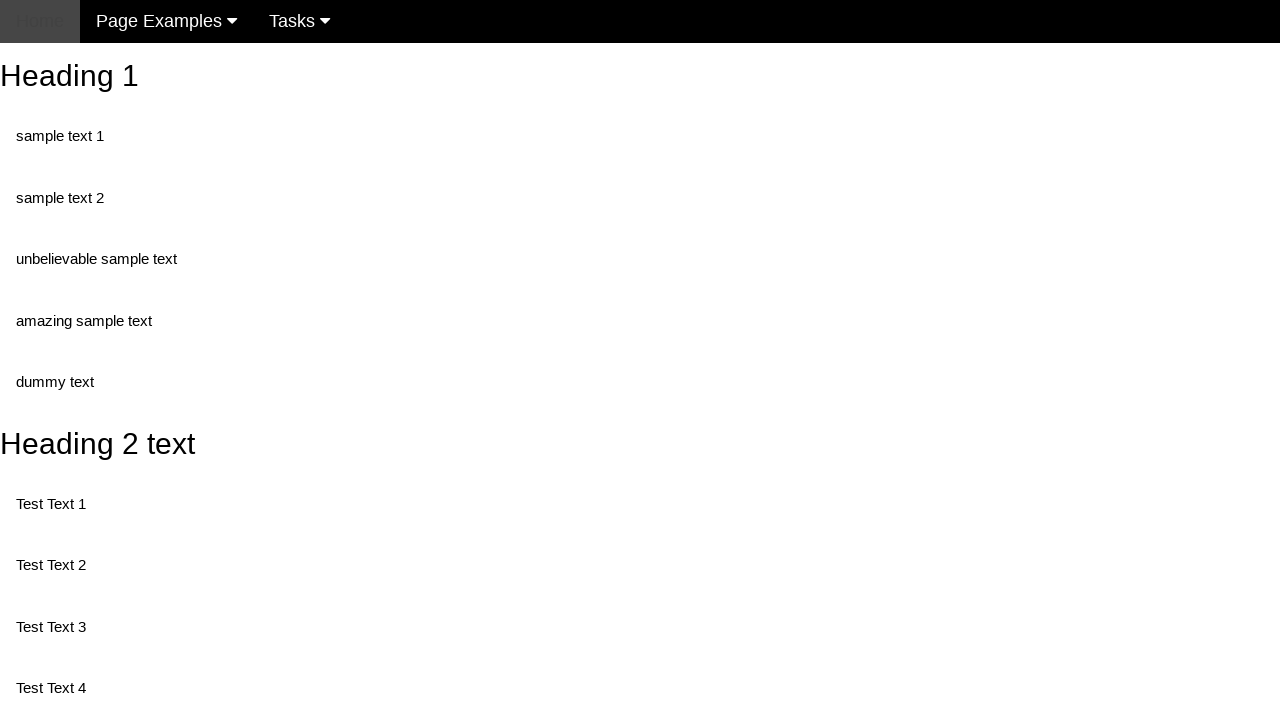

Located all elements with class 'test'
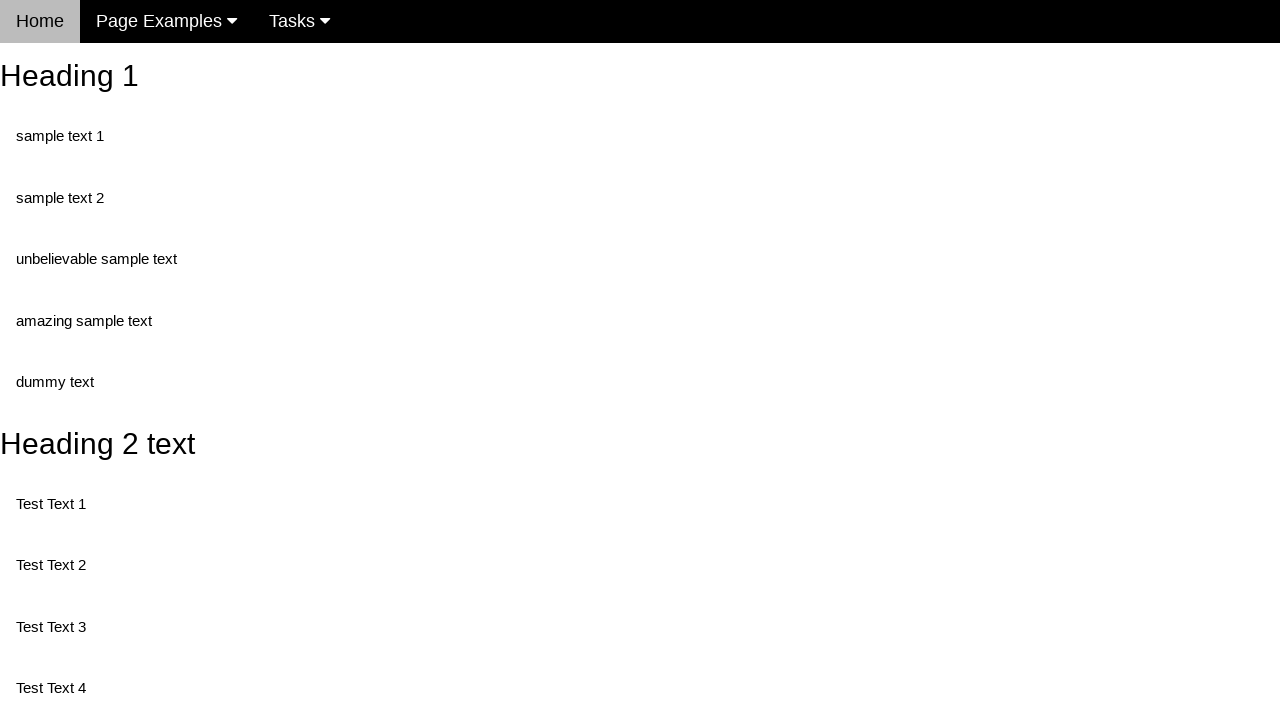

Counted elements with class 'test': 5 found
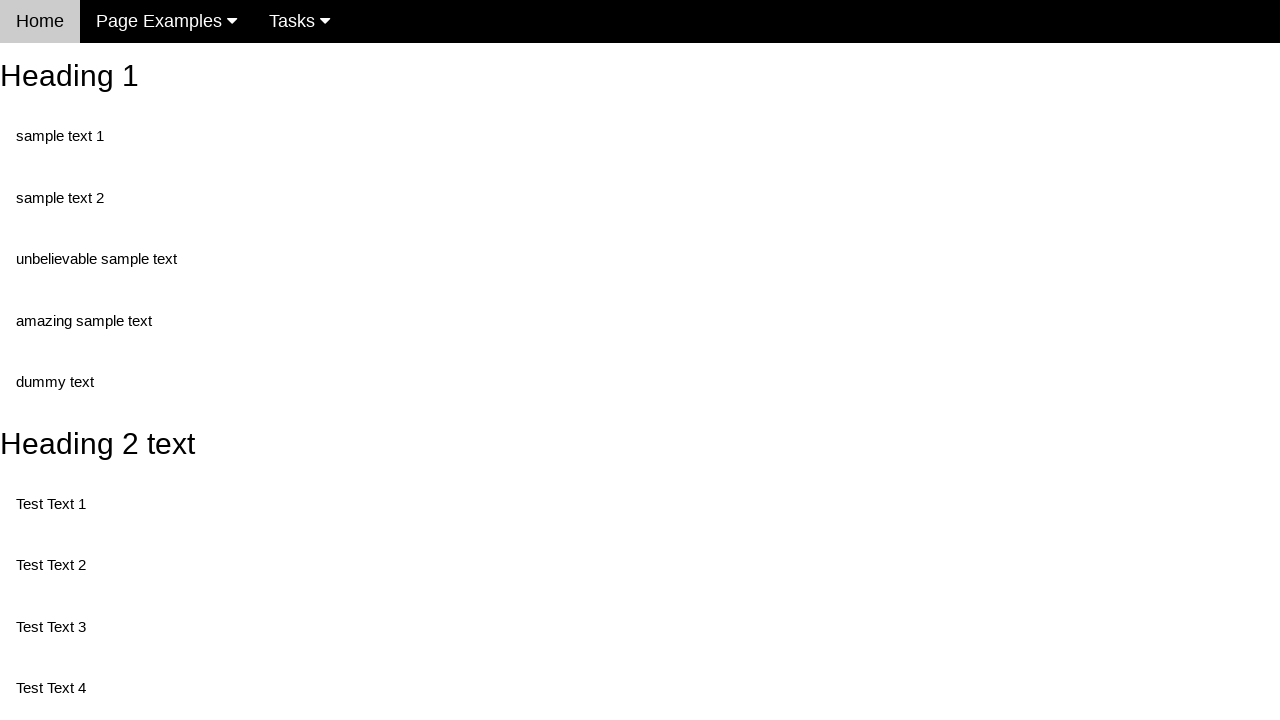

Retrieved text from element 1: 'Test Text 1'
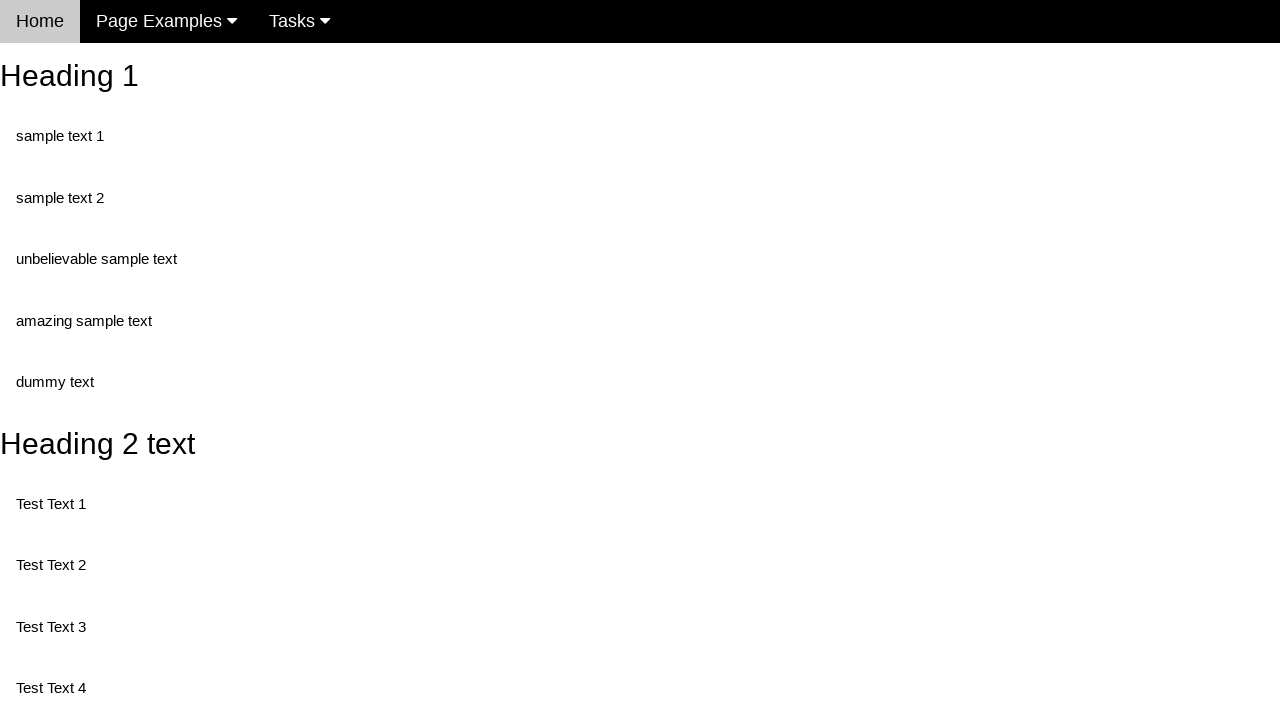

Retrieved text from element 2: 'Test Text 3'
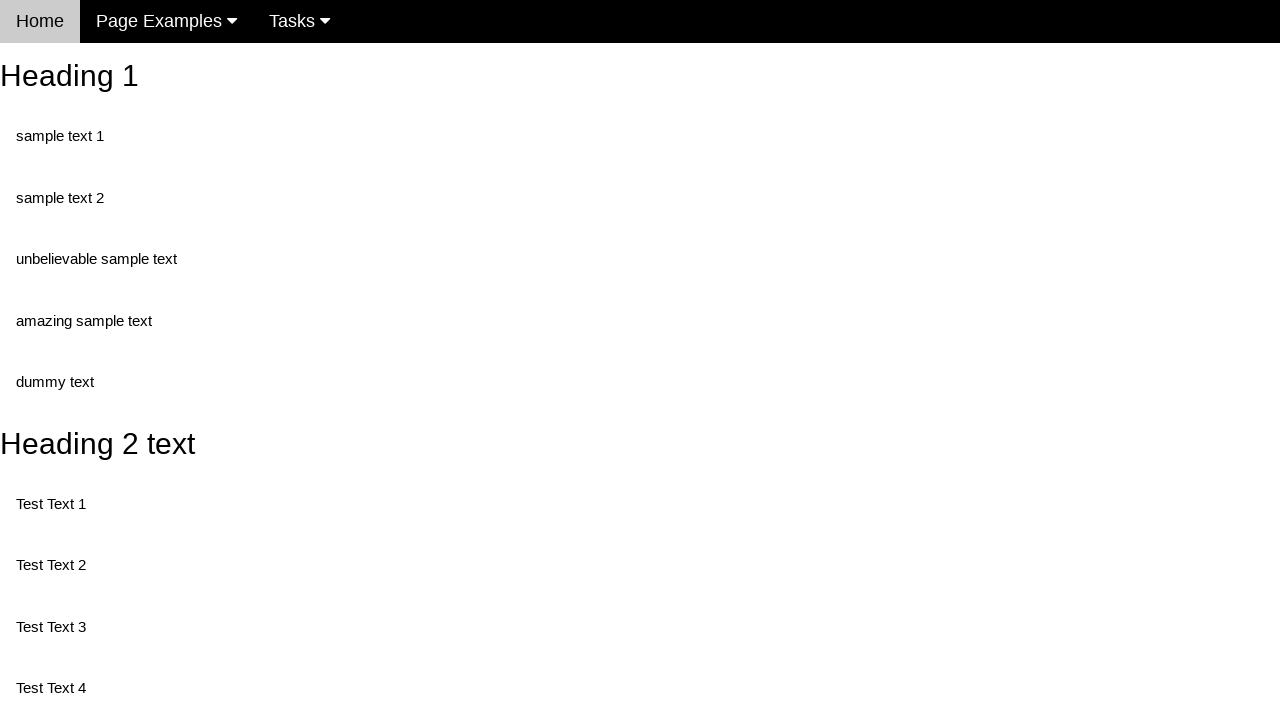

Retrieved text from element 3: 'Test Text 4'
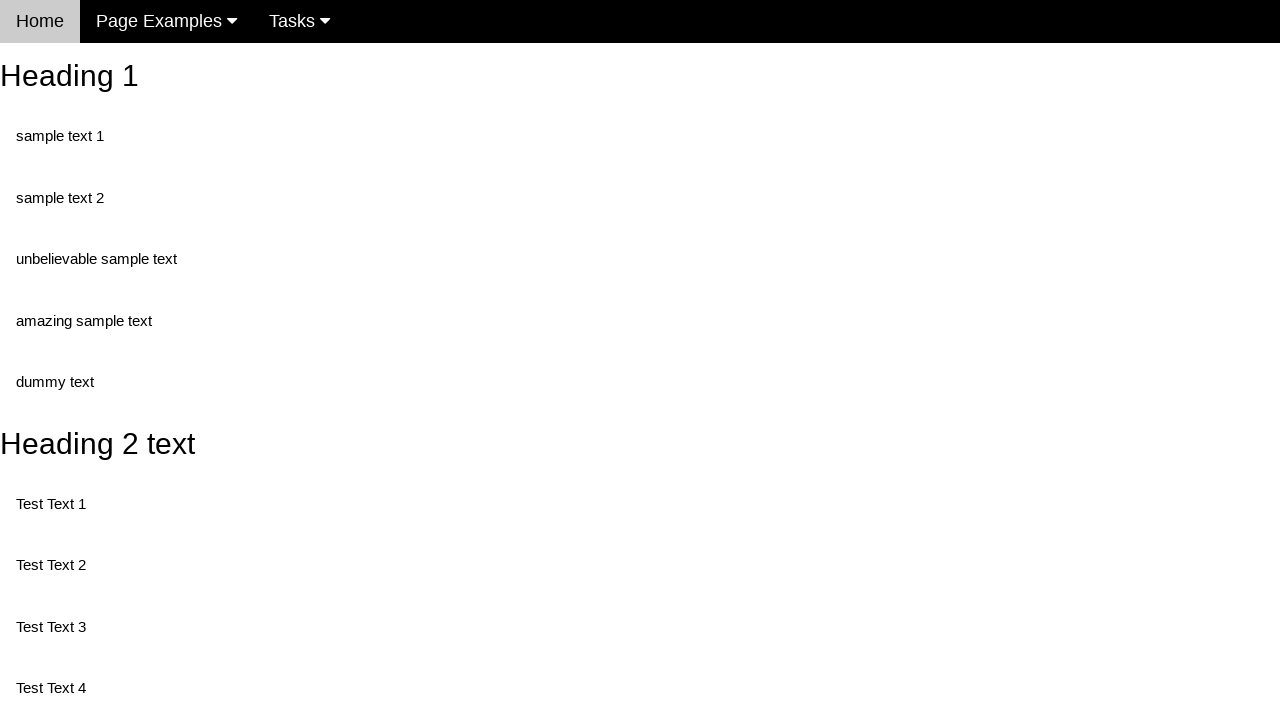

Retrieved text from element 4: 'Test Text 5'
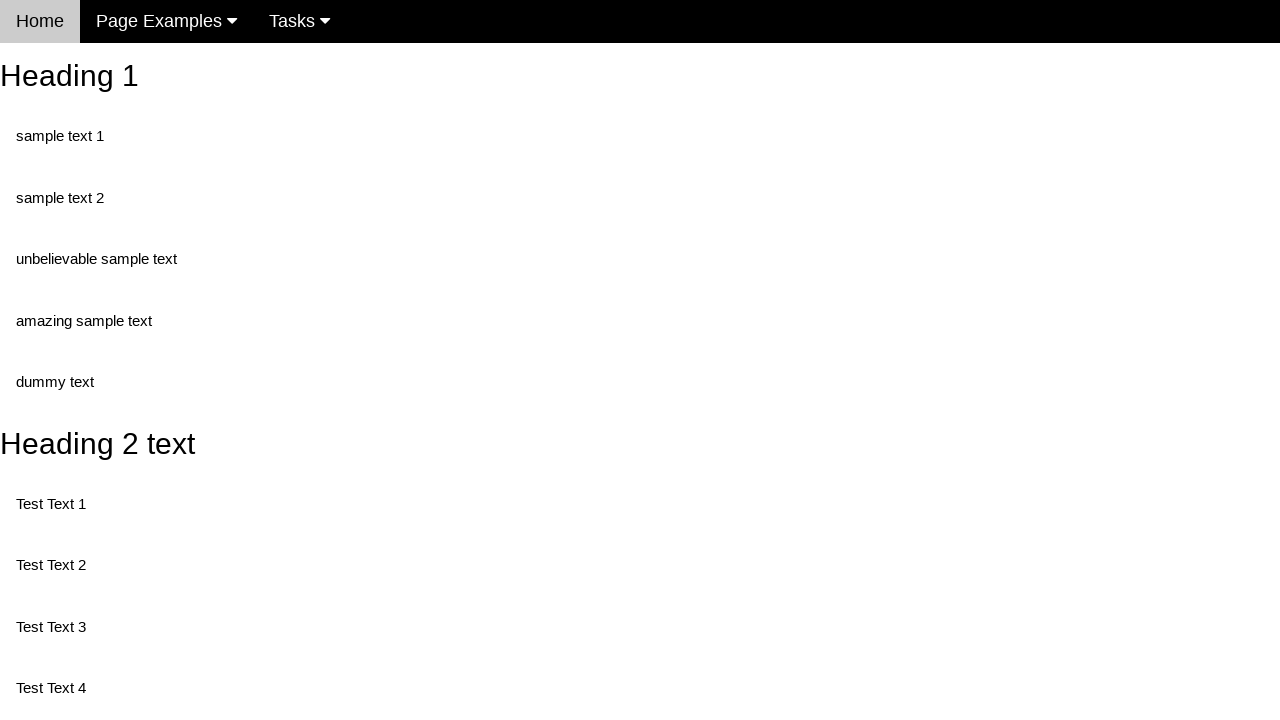

Retrieved text from element 5: 'Test Text 6'
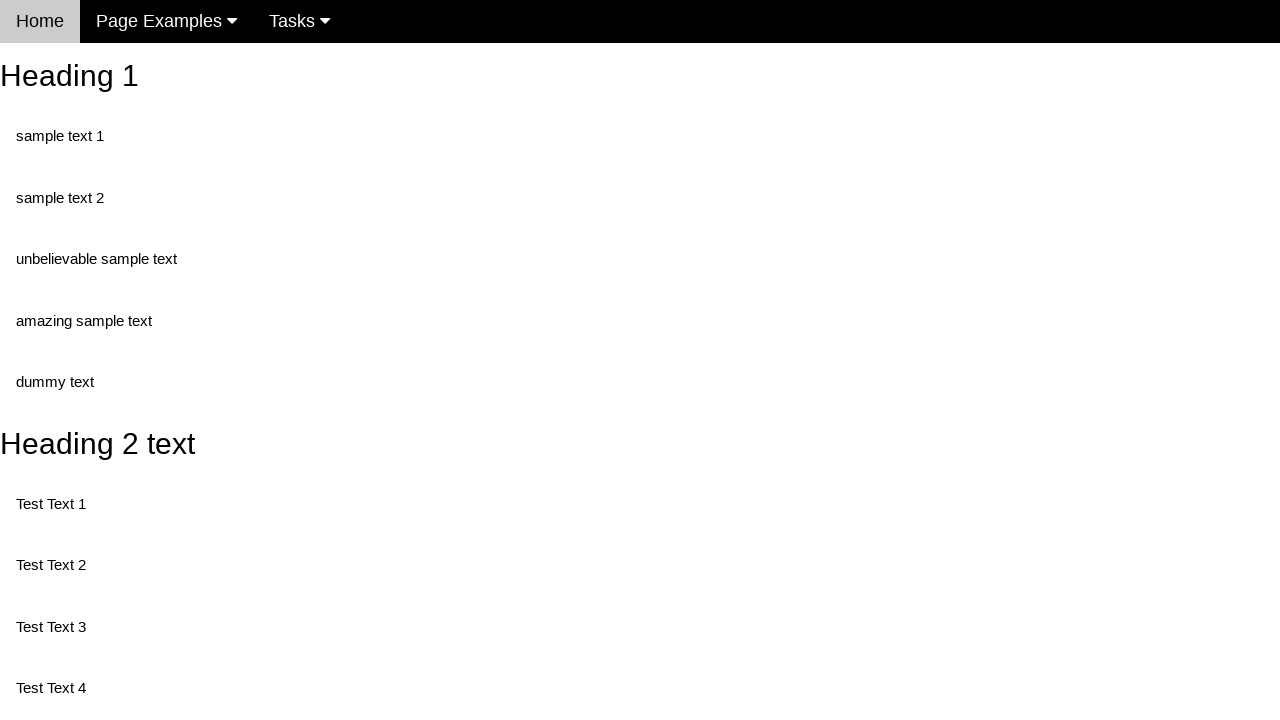

Retrieved text from third element: 'Test Text 4'
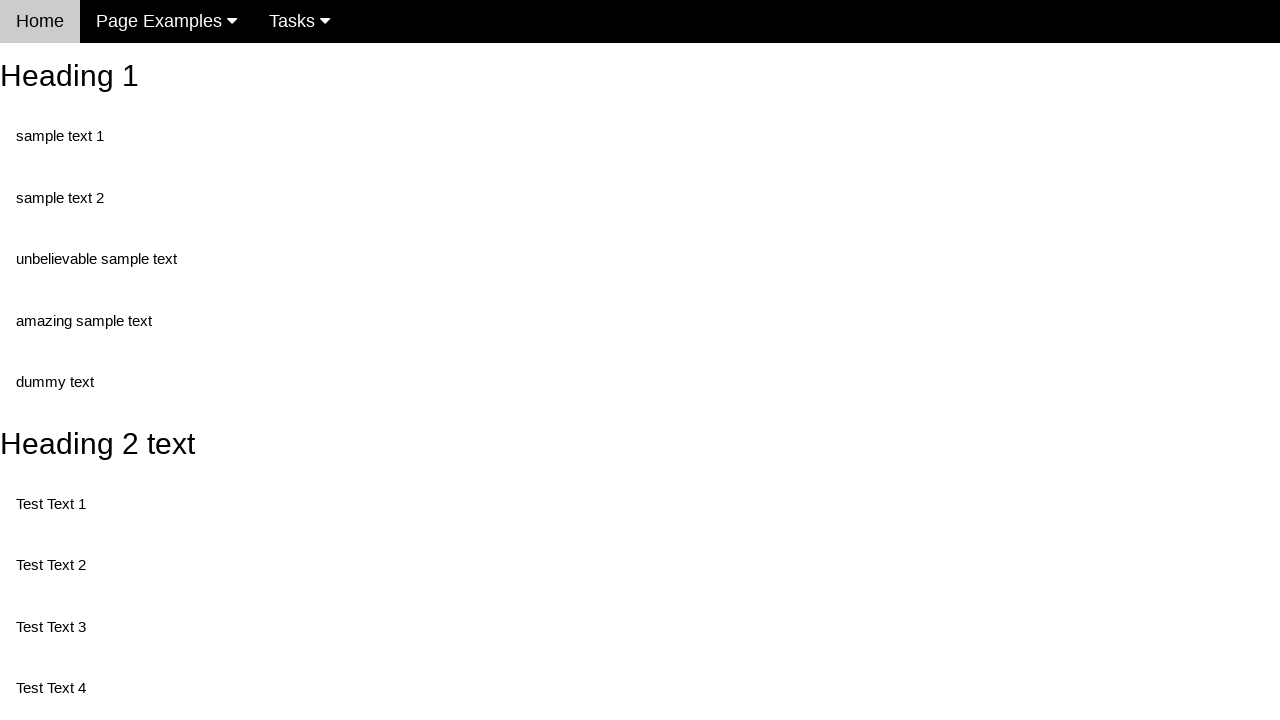

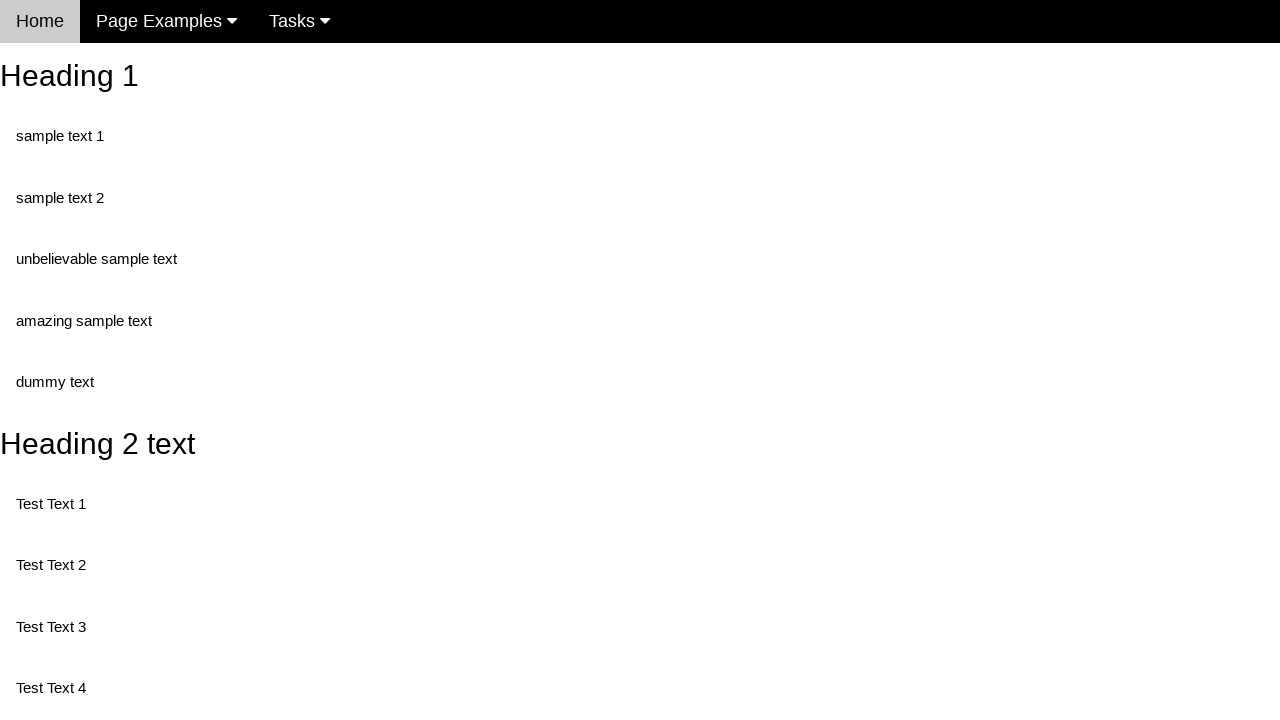